Tests the Madhur Couriers tracking page by entering a consignment number in the search field and submitting the form to view tracking results.

Starting URL: https://www.madhurcouriers.in/CNoteTracking

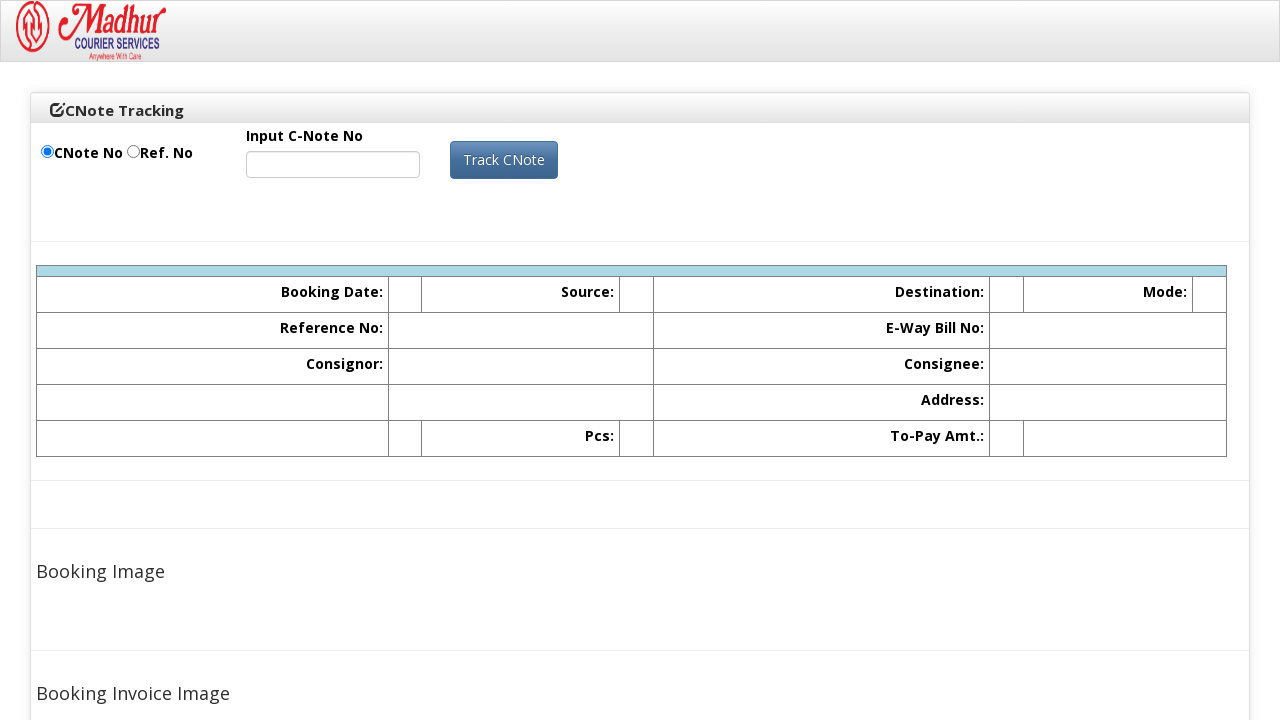

Filled consignment number field with 'p304416565' on #ContentPlaceHolder1_txtCNote
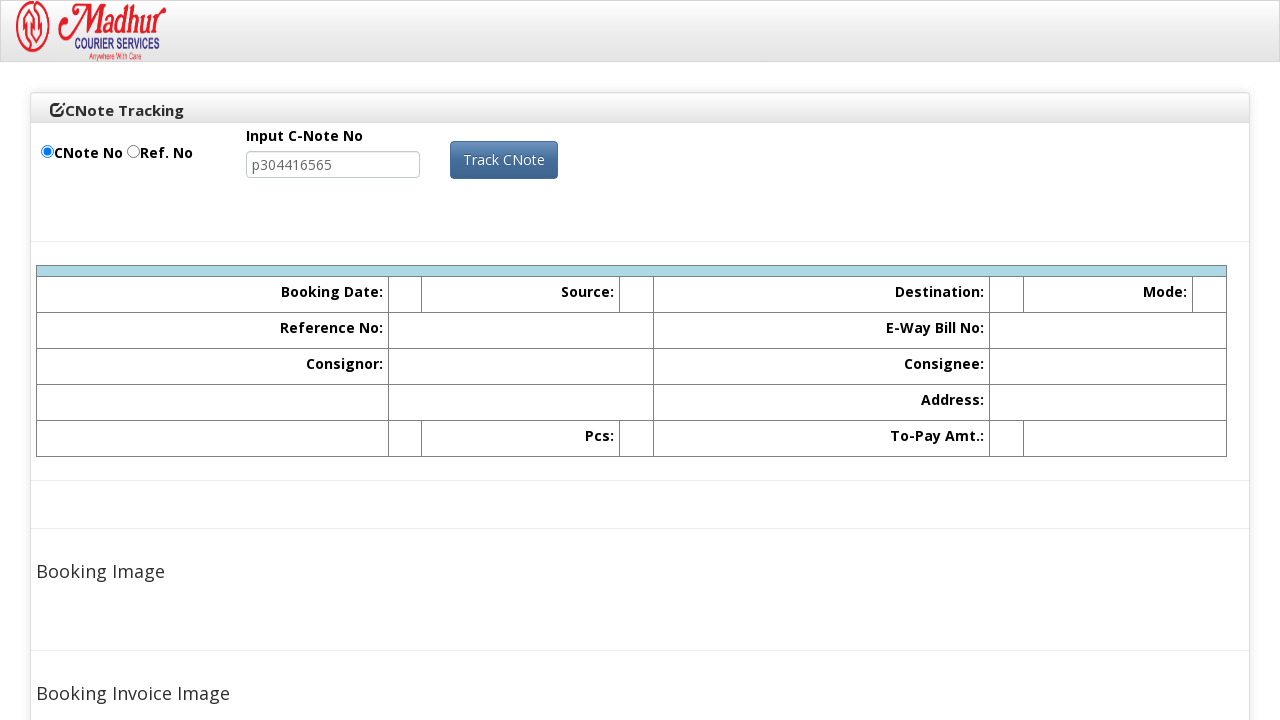

Submitted tracking form by pressing Enter on #ContentPlaceHolder1_txtCNote
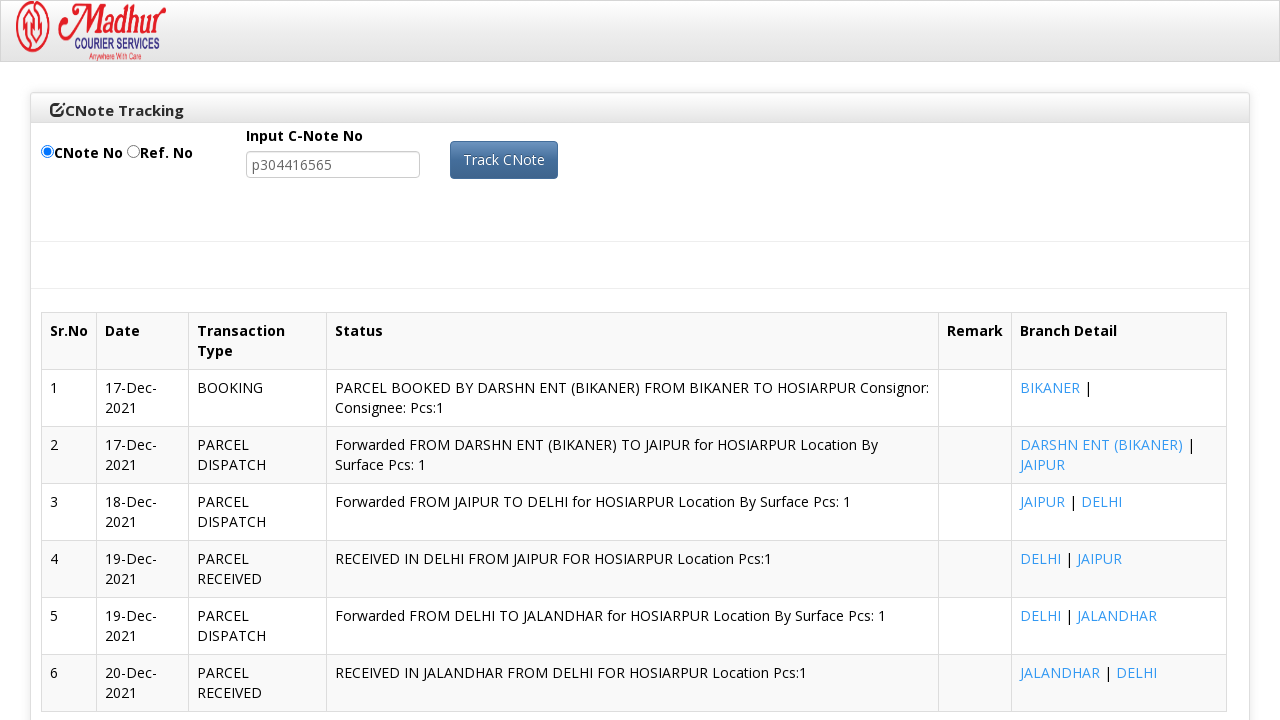

Tracking results table loaded successfully
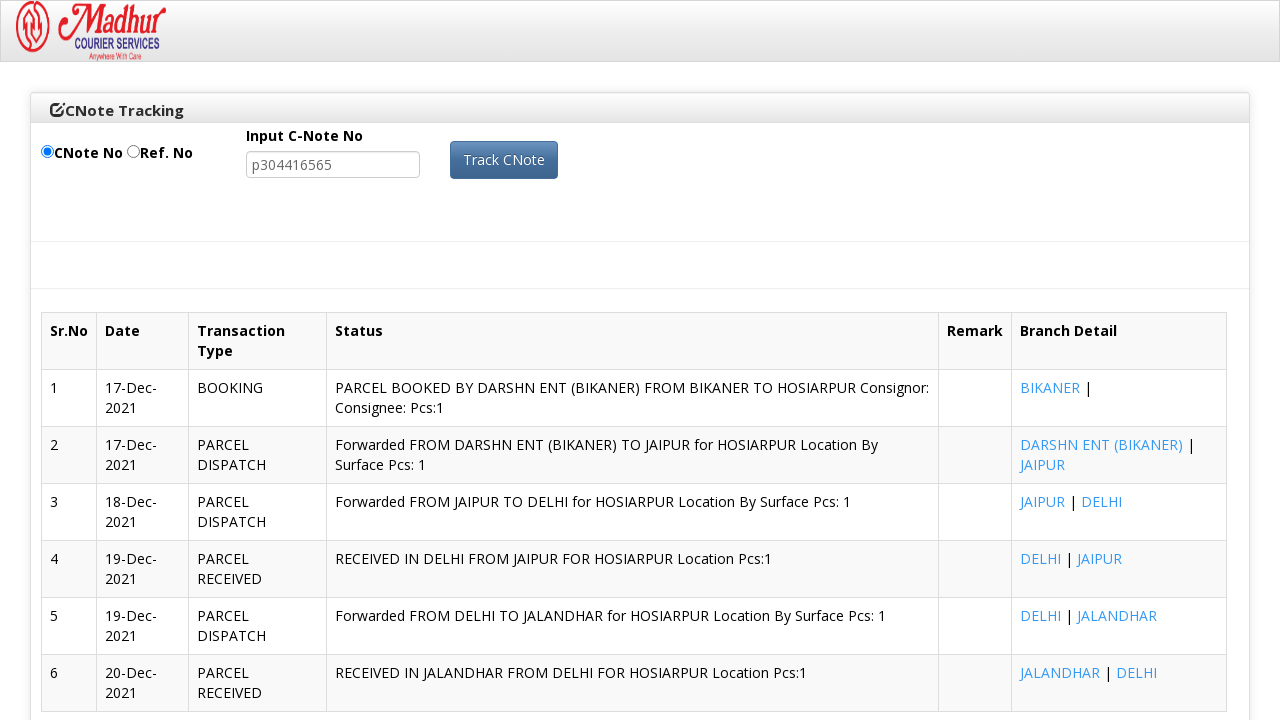

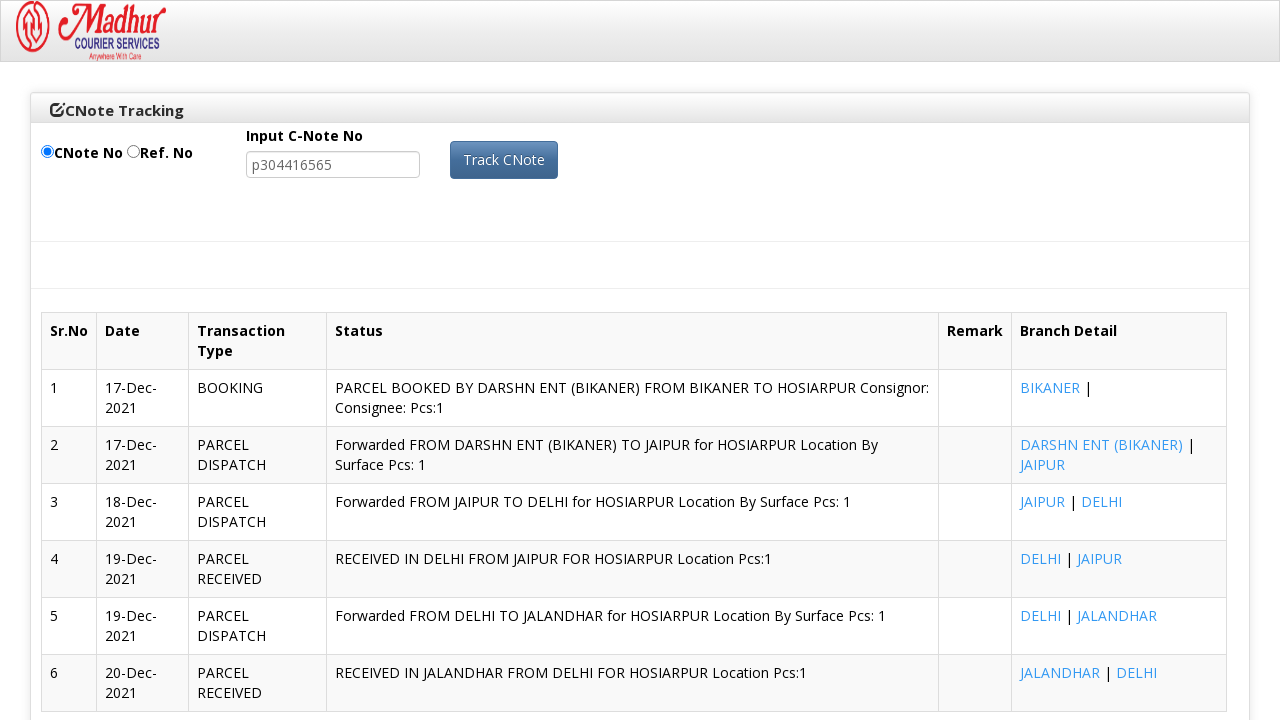